Tests adding a new todo item to the TodoMVC application by filling in the input field, pressing Enter to add it, and then marking it as complete.

Starting URL: https://demo.playwright.dev/todomvc/#/

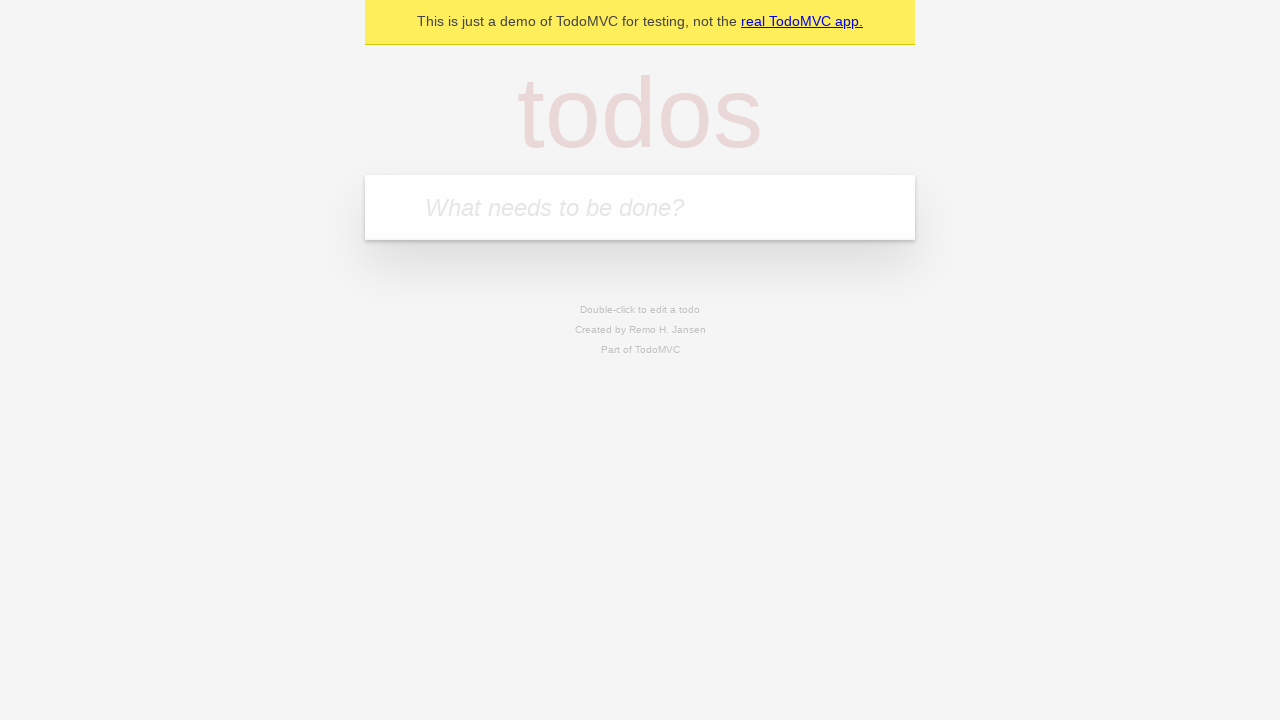

Clicked on the todo input field at (640, 207) on internal:attr=[placeholder="What needs to be done?"i]
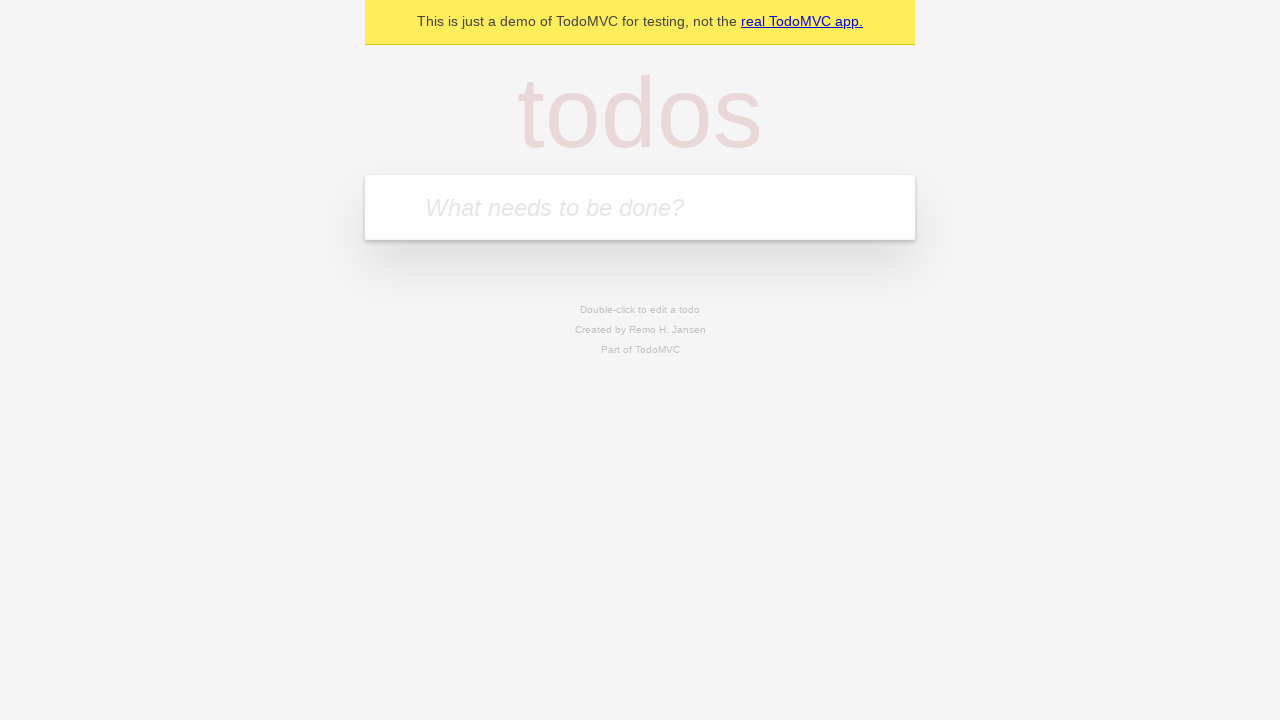

Filled input field with 'Buy groceries for the week' on internal:attr=[placeholder="What needs to be done?"i]
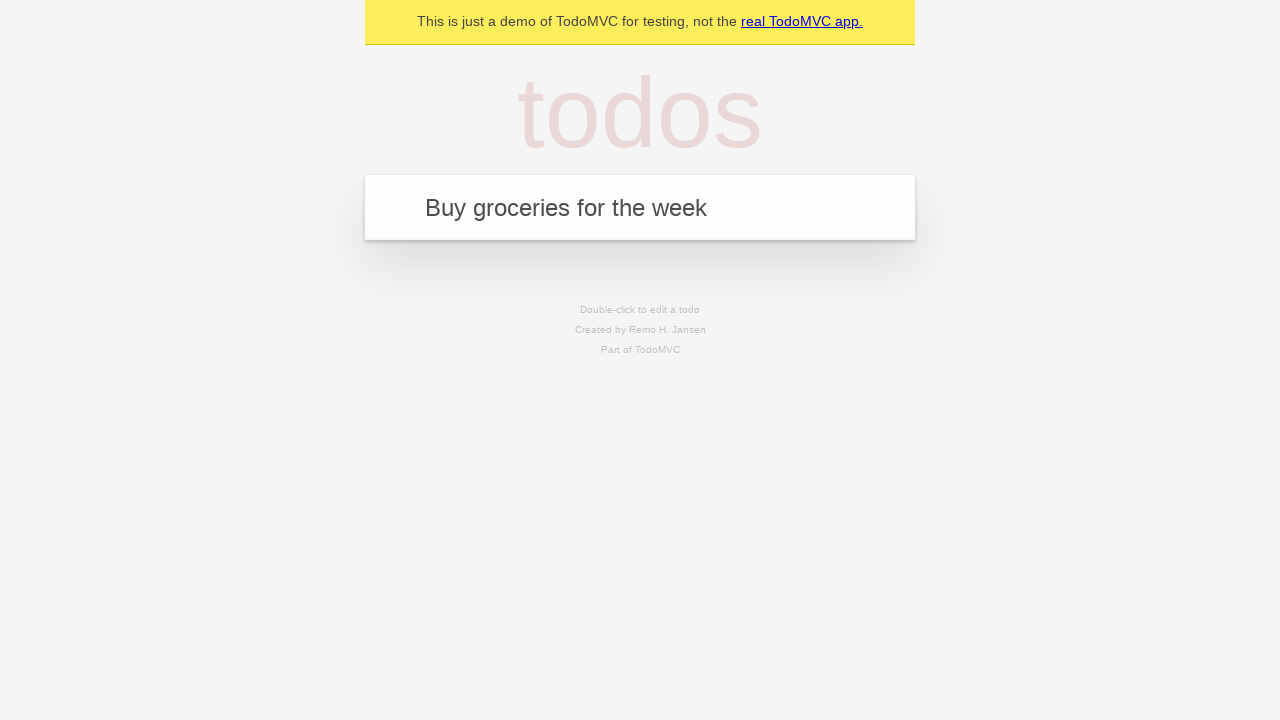

Pressed Enter to add the todo item on internal:attr=[placeholder="What needs to be done?"i]
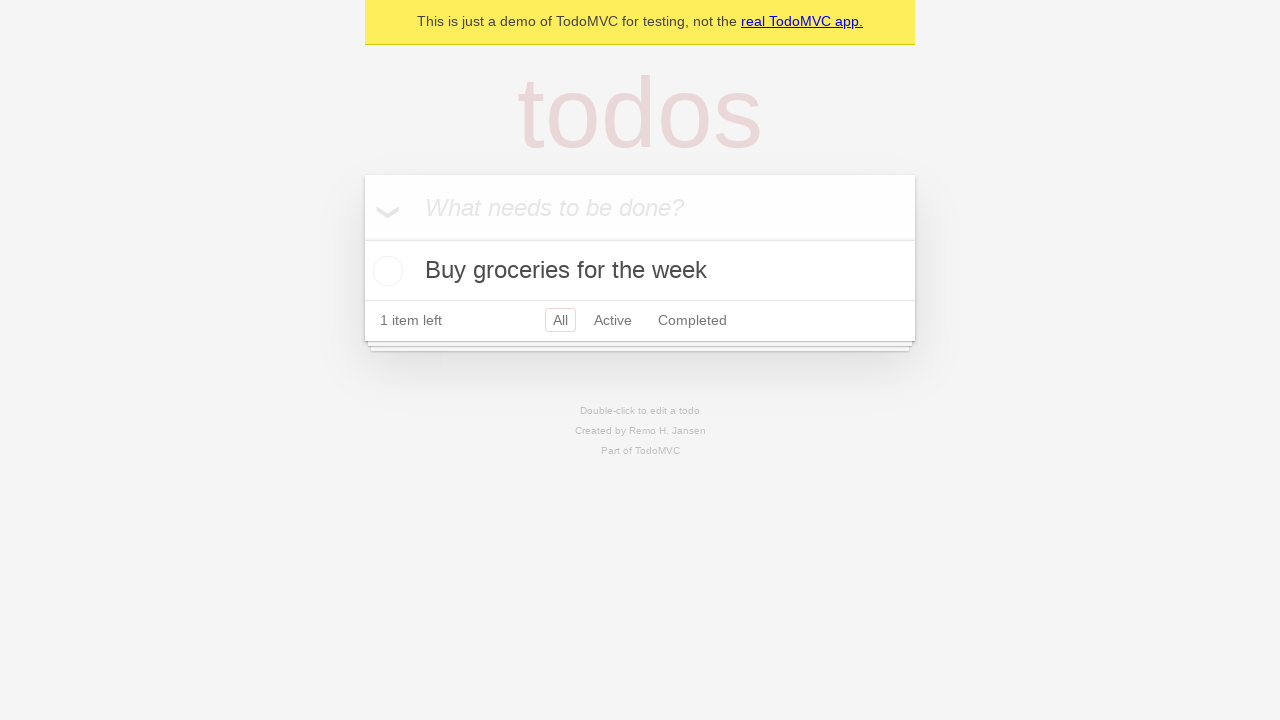

Marked the todo item as complete by checking the checkbox at (385, 271) on internal:role=checkbox[name="Toggle Todo"i]
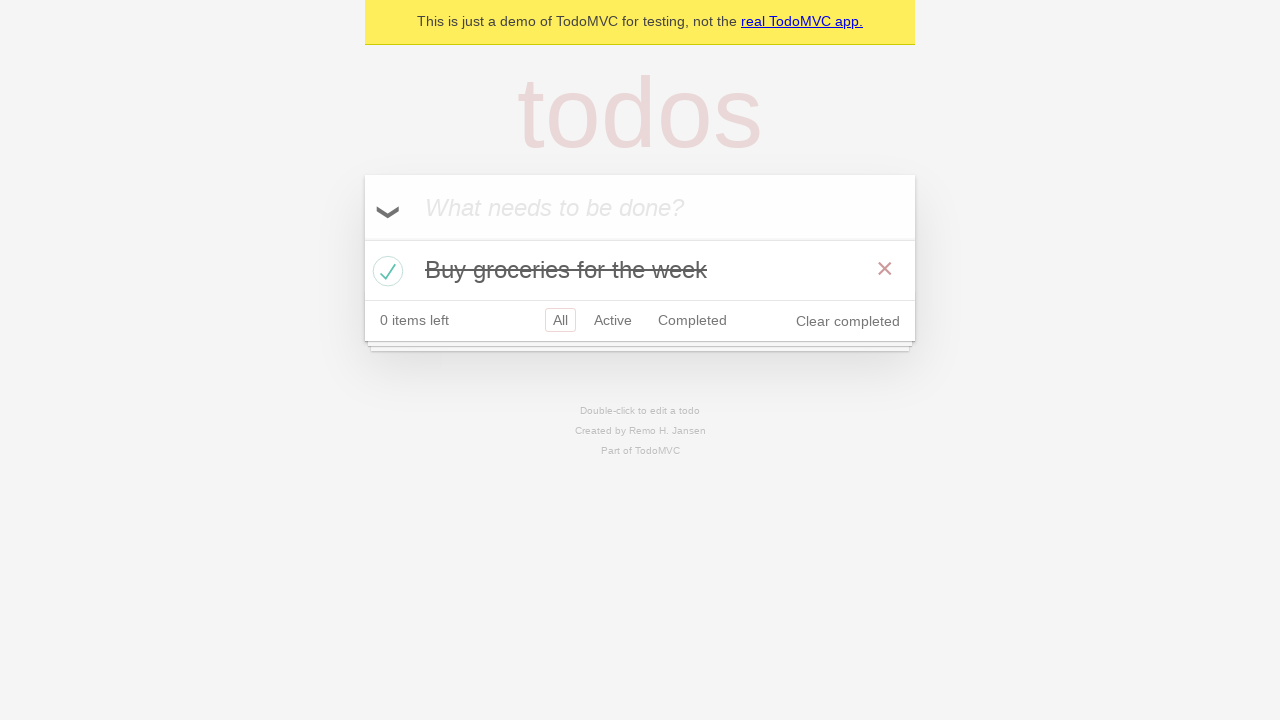

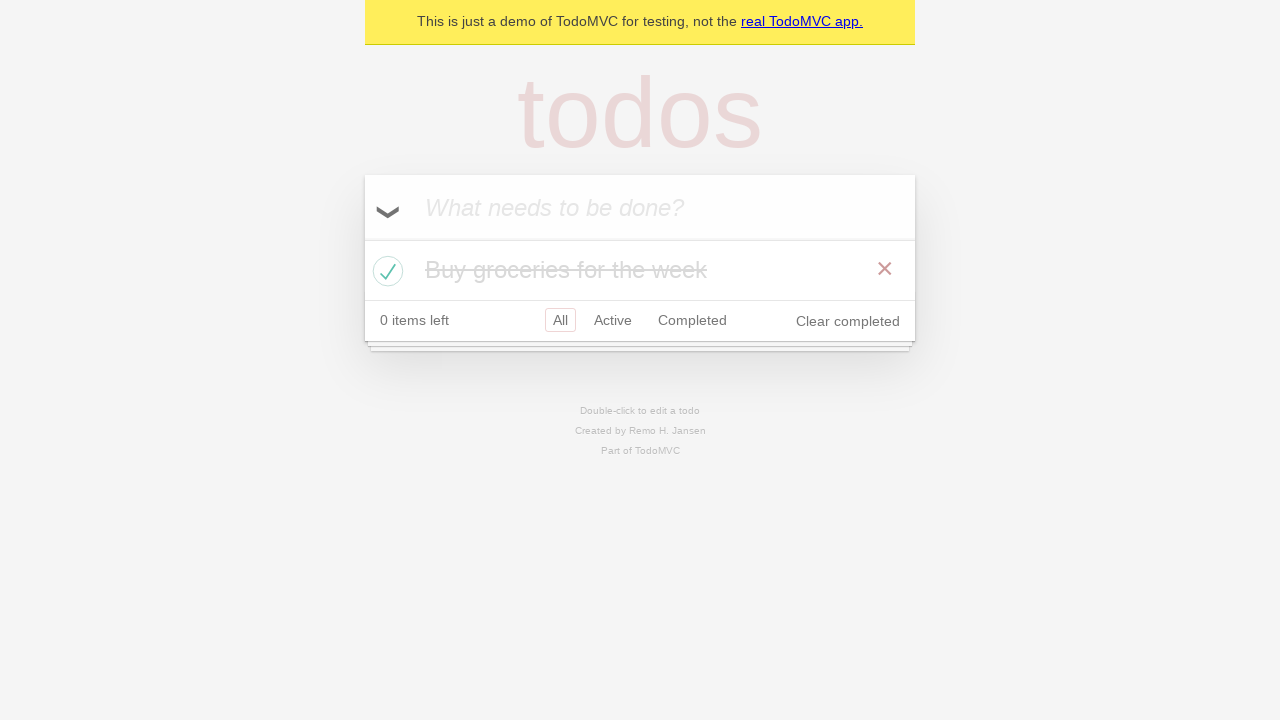